Tests dynamic loading behavior by clicking a start button and verifying that a hidden element becomes visible after loading completes

Starting URL: http://the-internet.herokuapp.com/dynamic_loading/1

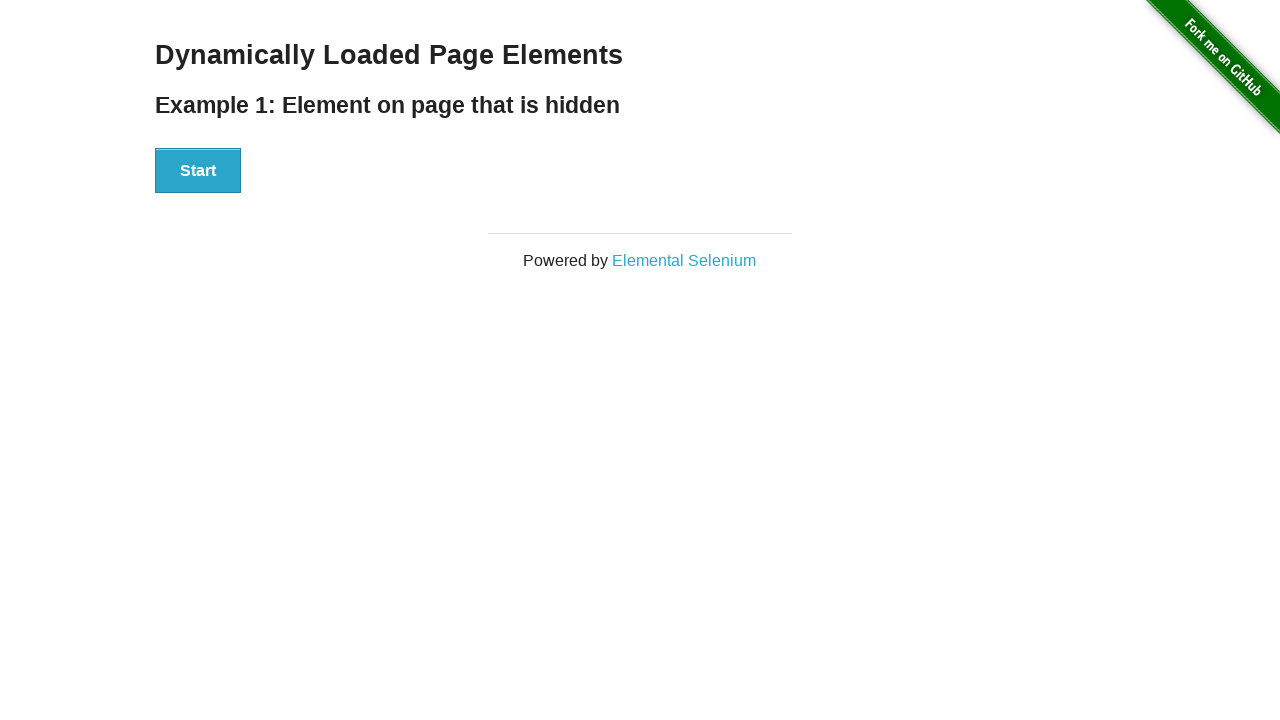

Clicked the start button to initiate dynamic loading at (198, 171) on button
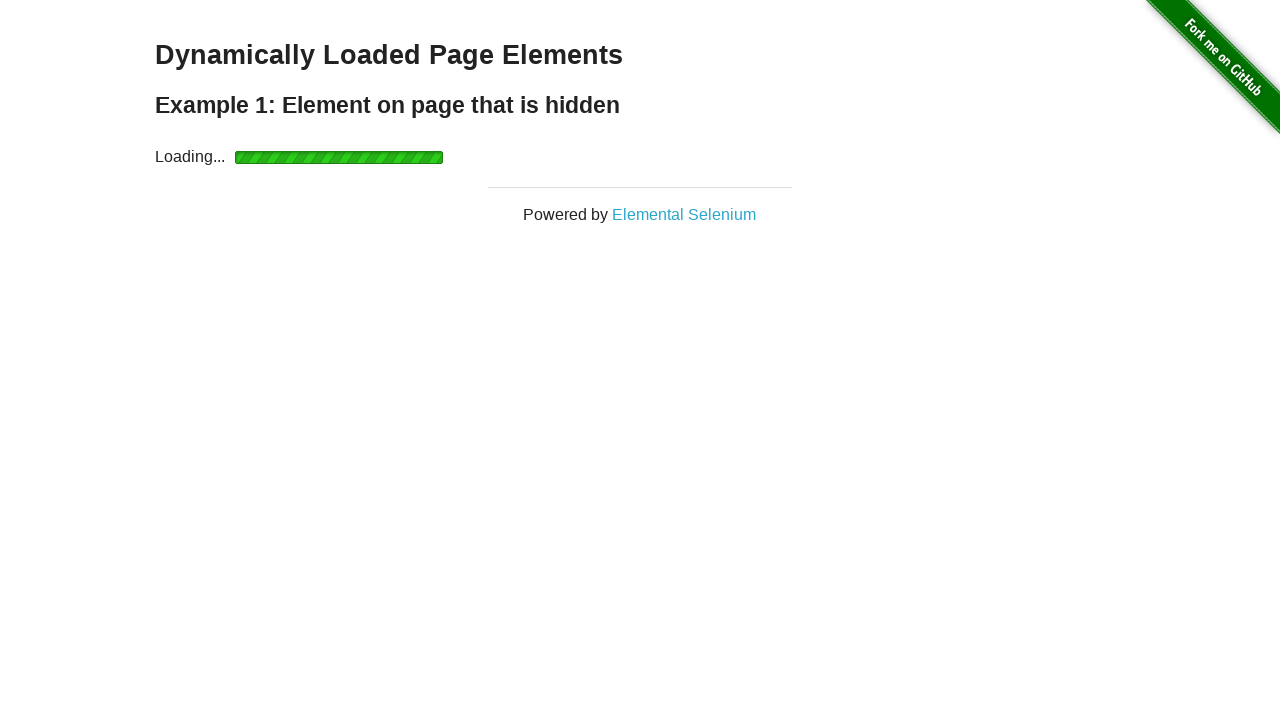

Loading indicator appeared
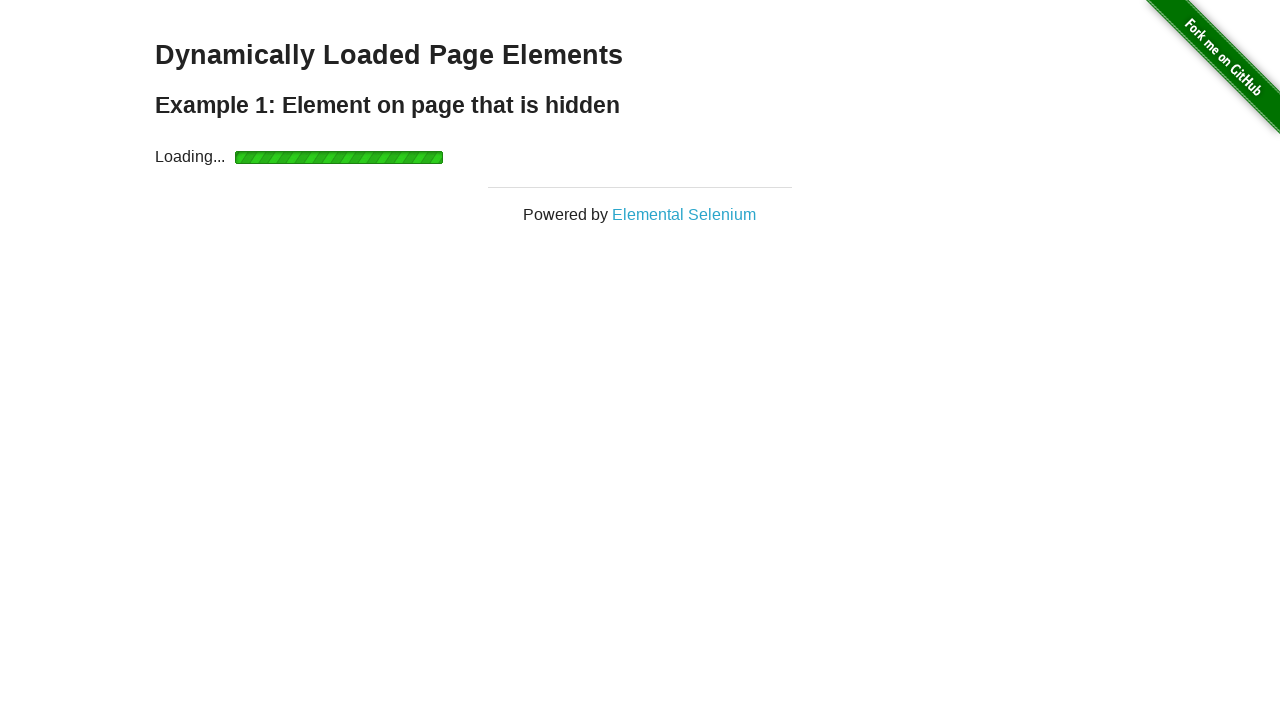

Loading indicator disappeared, loading complete
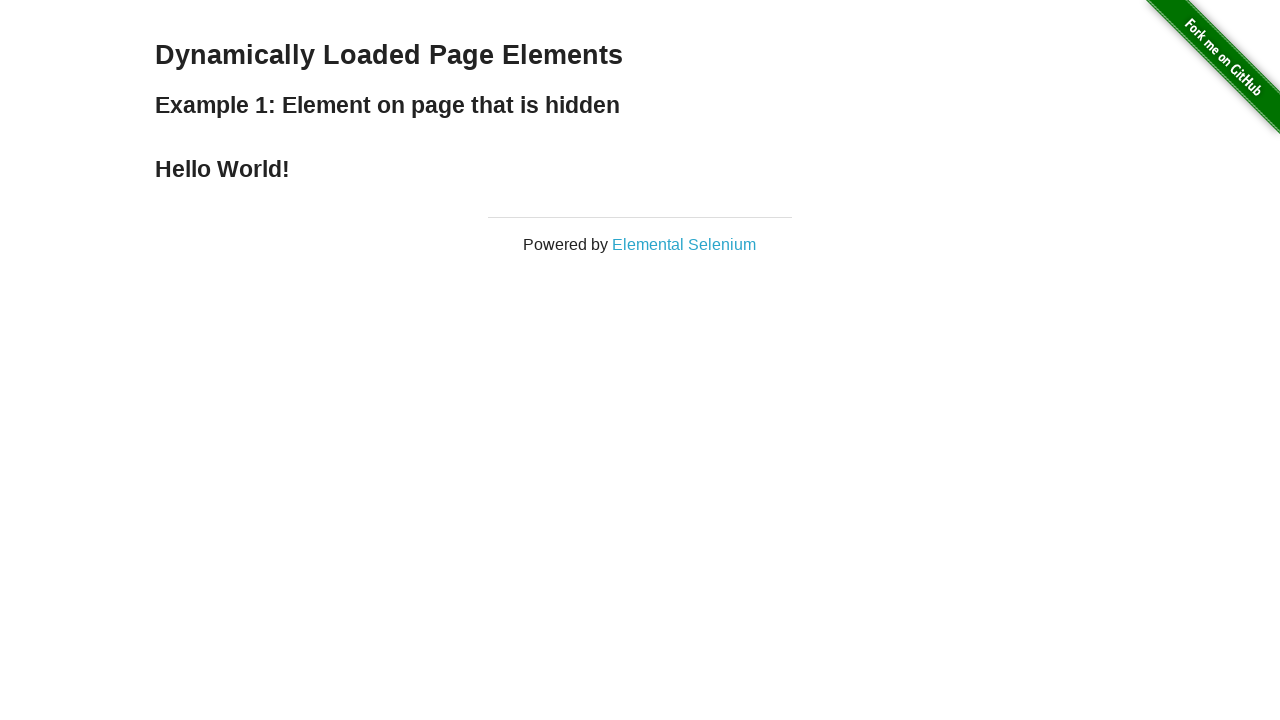

Finish element became visible after loading completed
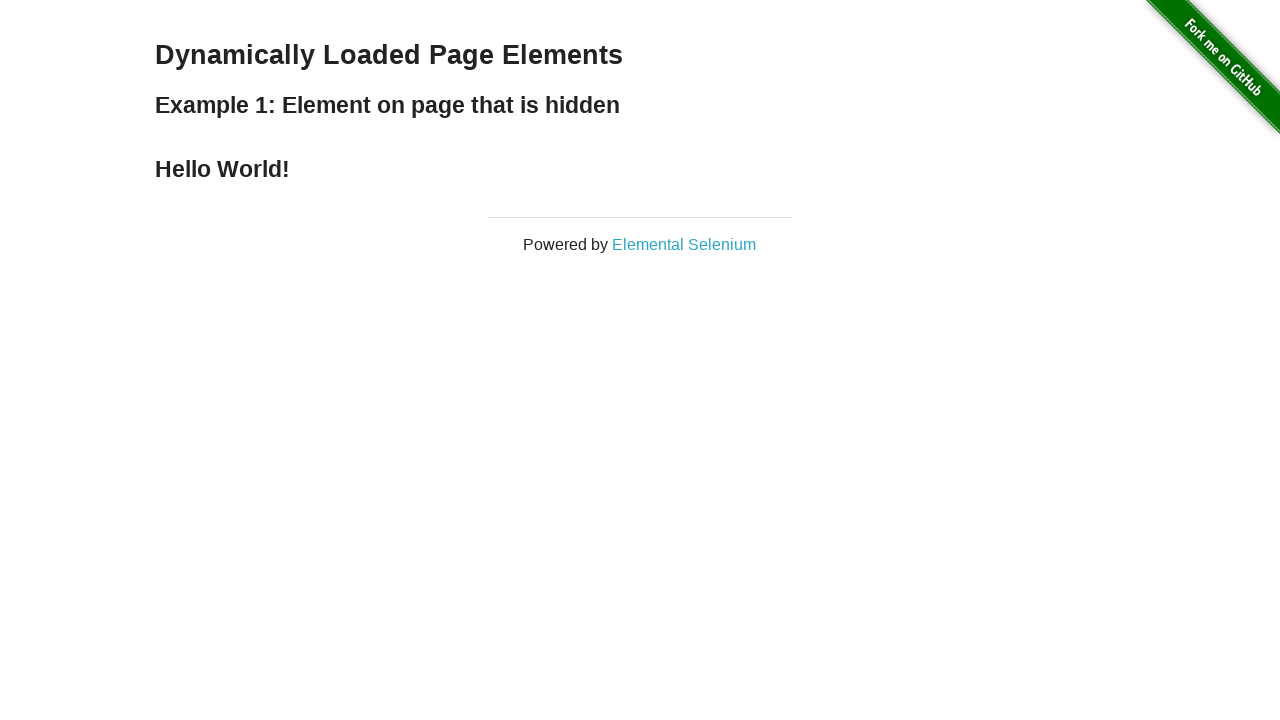

Asserted that finish element is visible
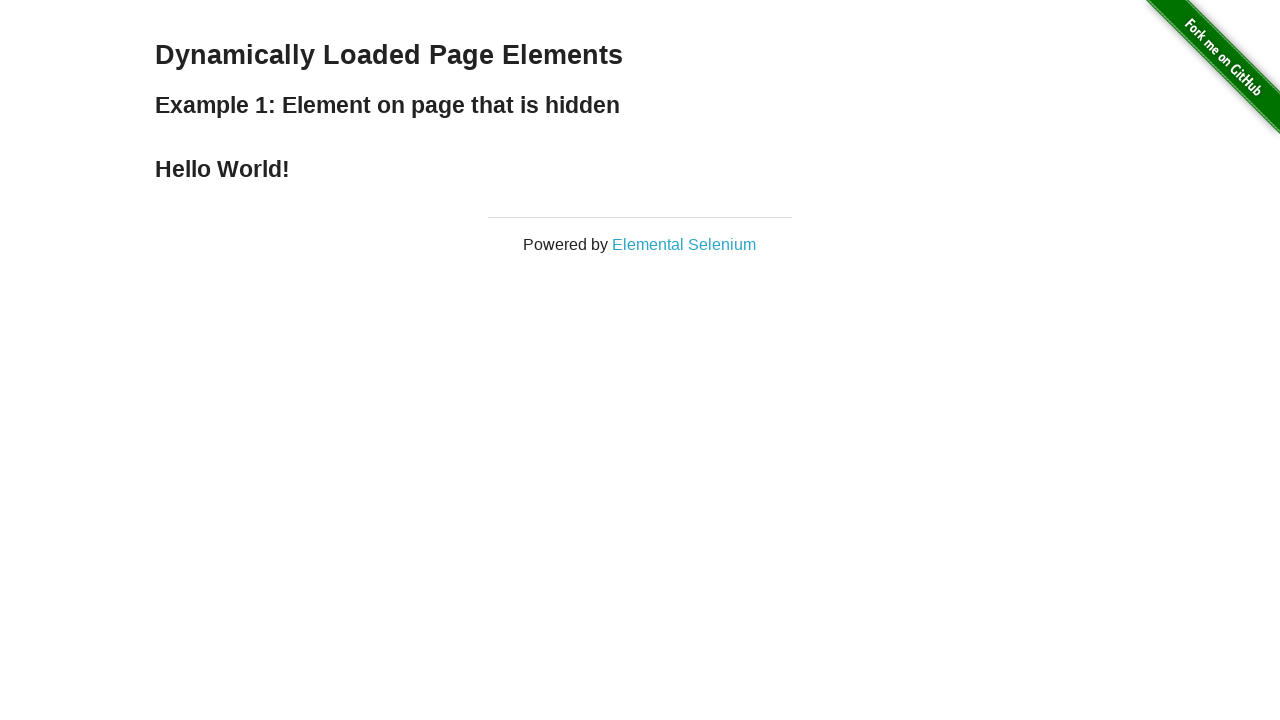

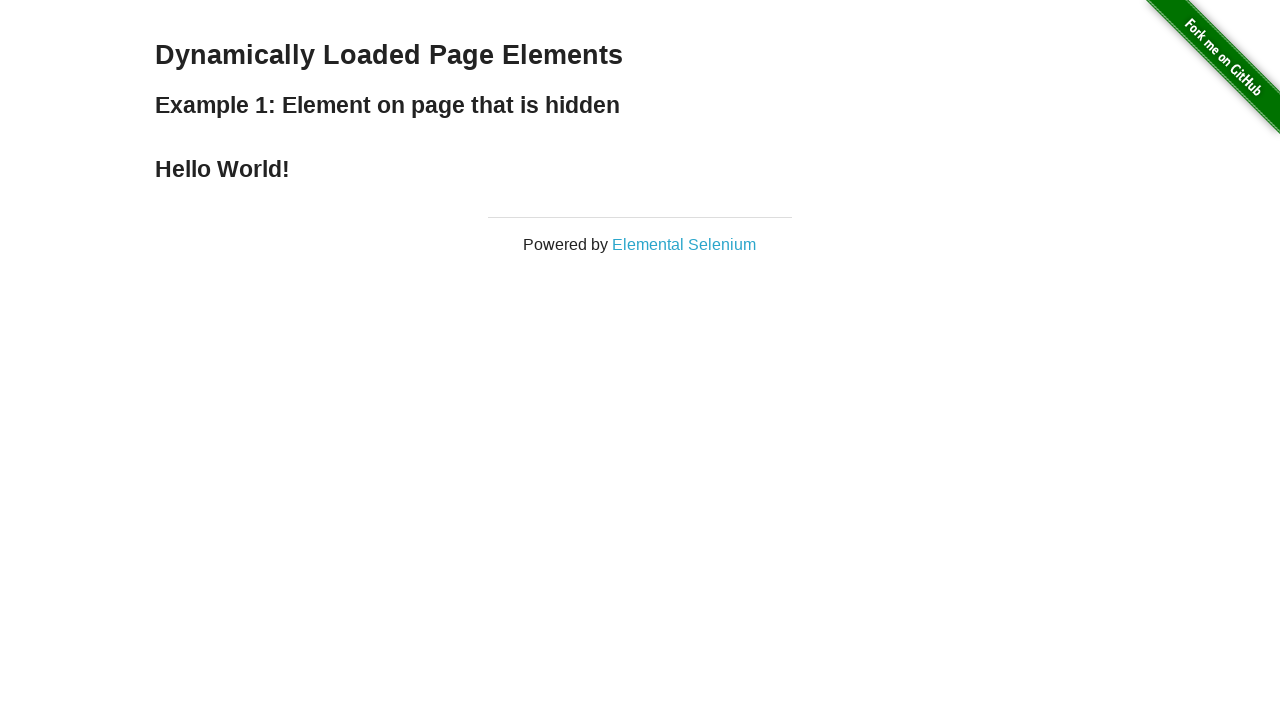